Tests explicit waiting for an element to become visible before typing into it

Starting URL: https://www.selenium.dev/selenium/web/dynamic.html

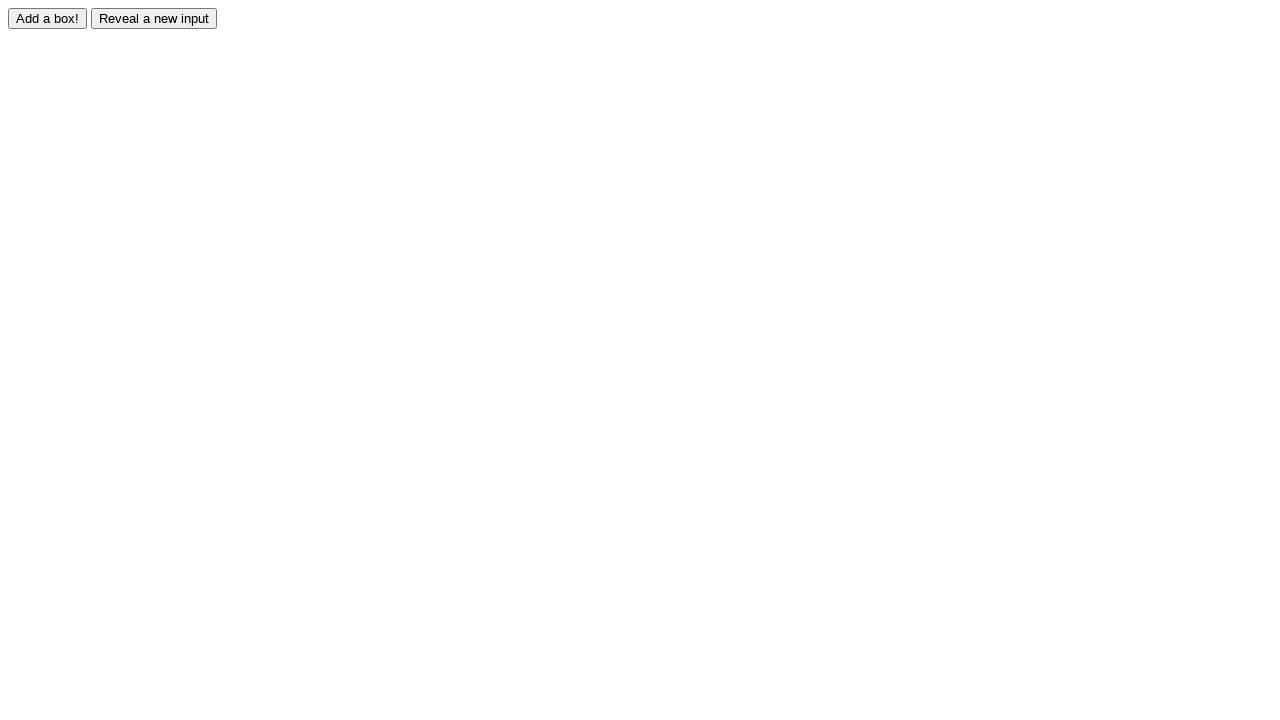

Clicked reveal button to show hidden input at (154, 18) on #reveal
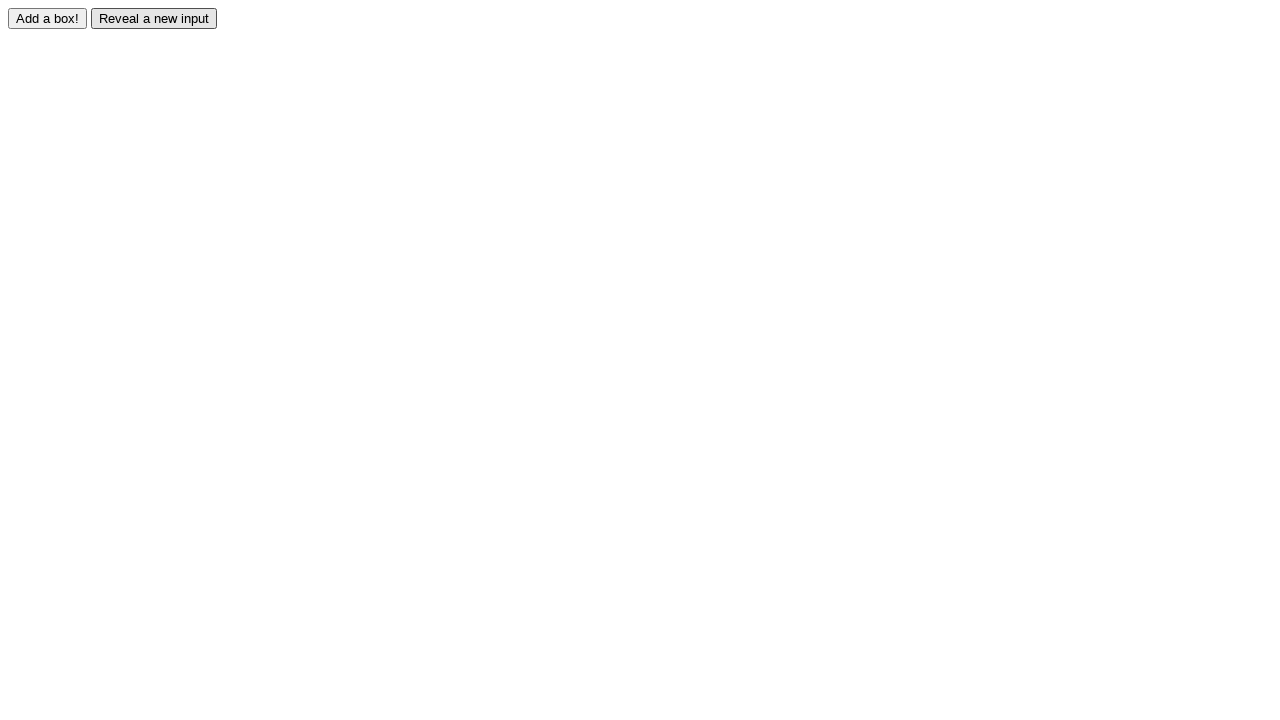

Waited for revealed element to become visible
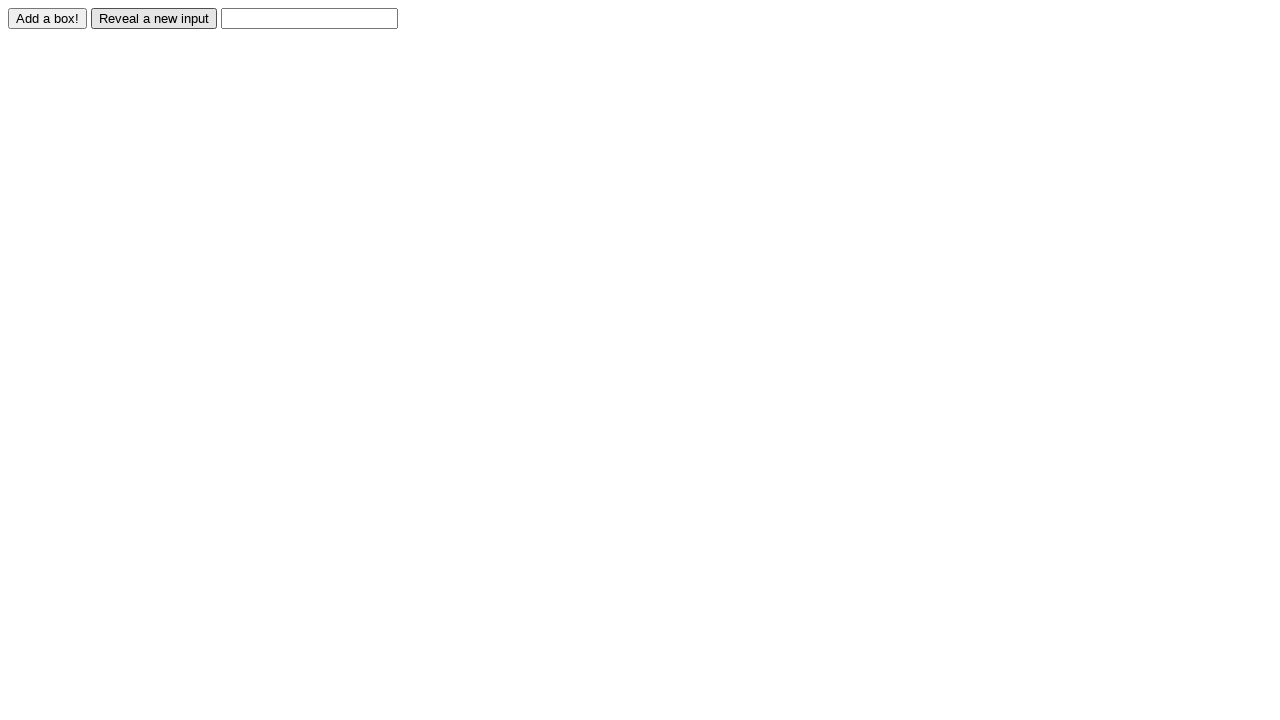

Filled revealed input field with 'Displayed' on #revealed
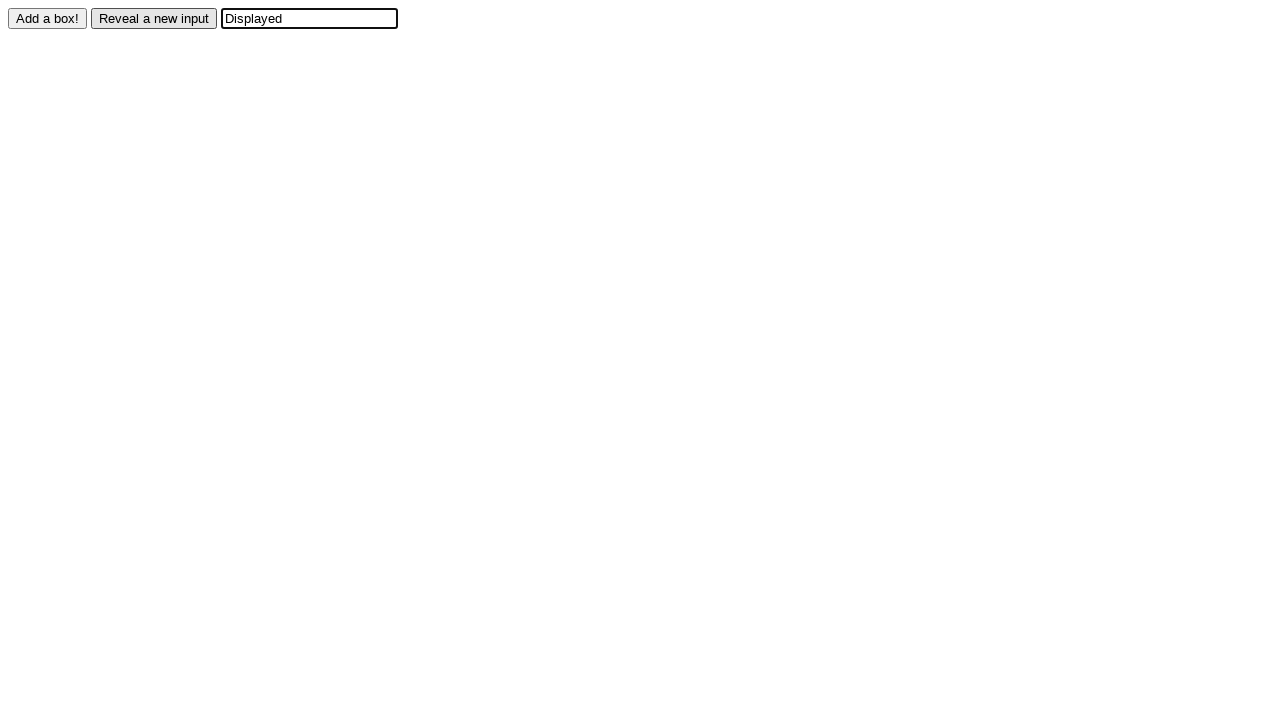

Verified that input value equals 'Displayed'
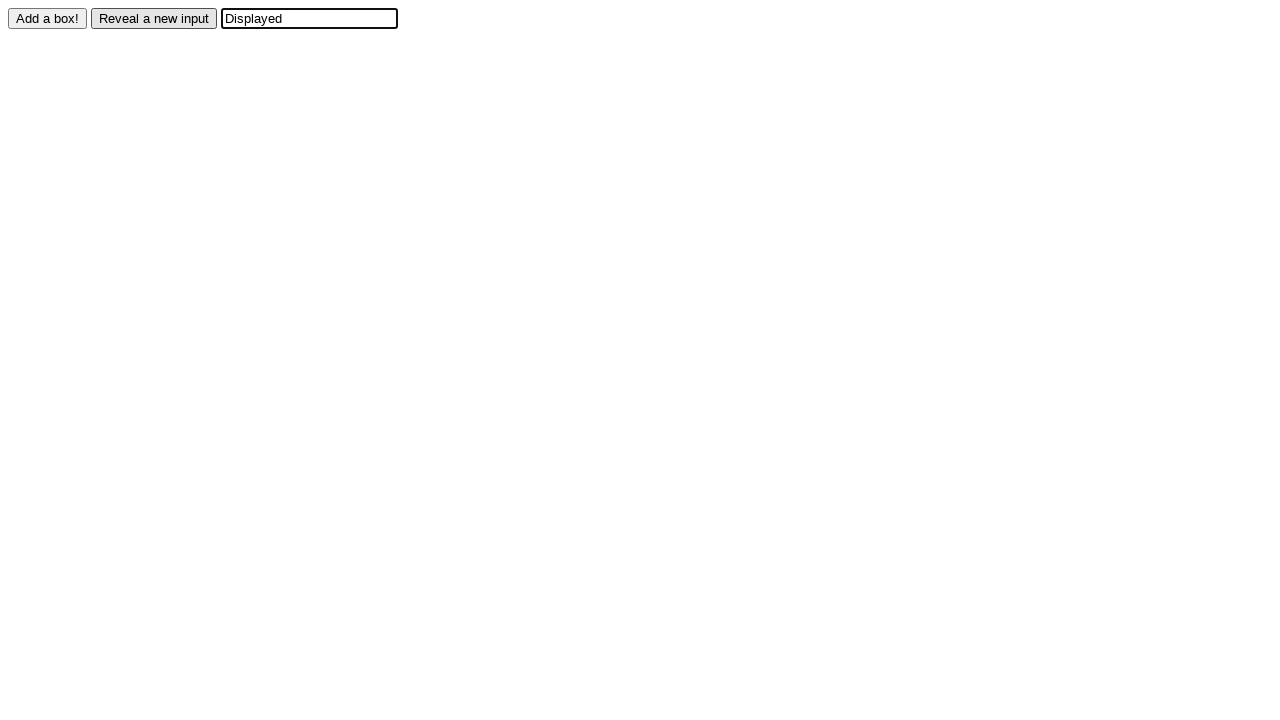

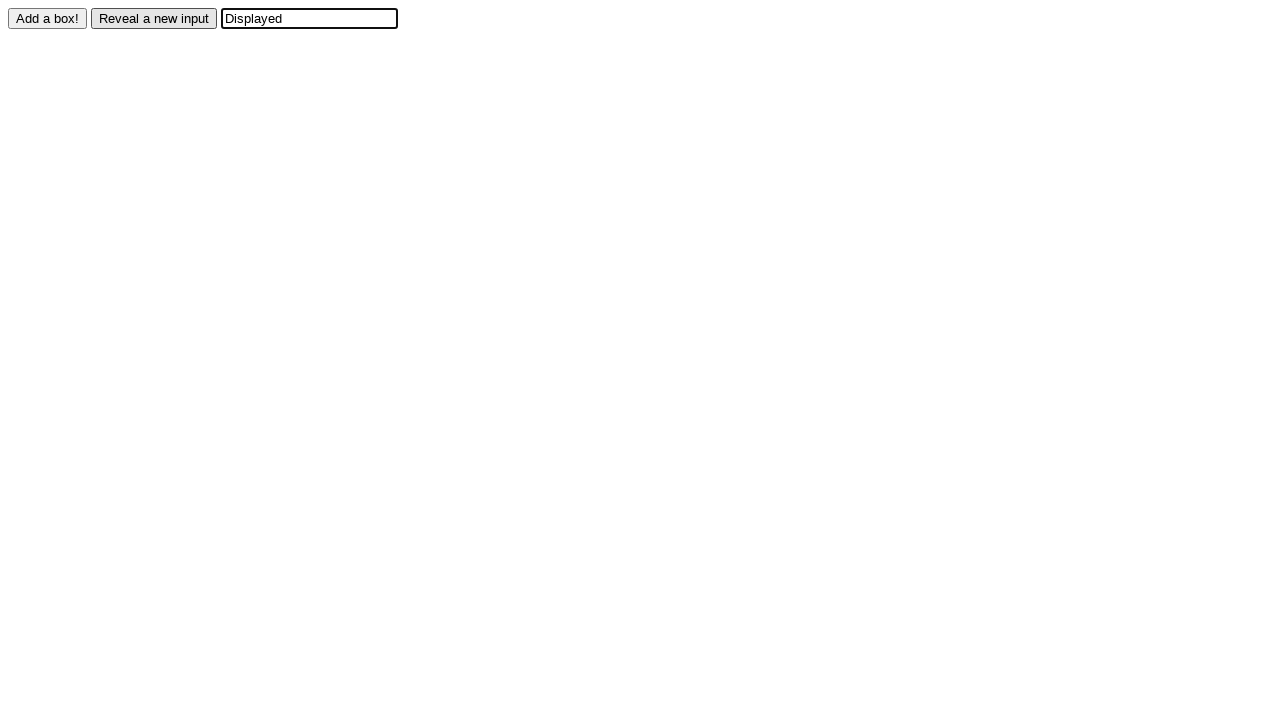